Tests dropdown selection by value attribute, selecting Option 2 using value="2"

Starting URL: https://the-internet.herokuapp.com/dropdown

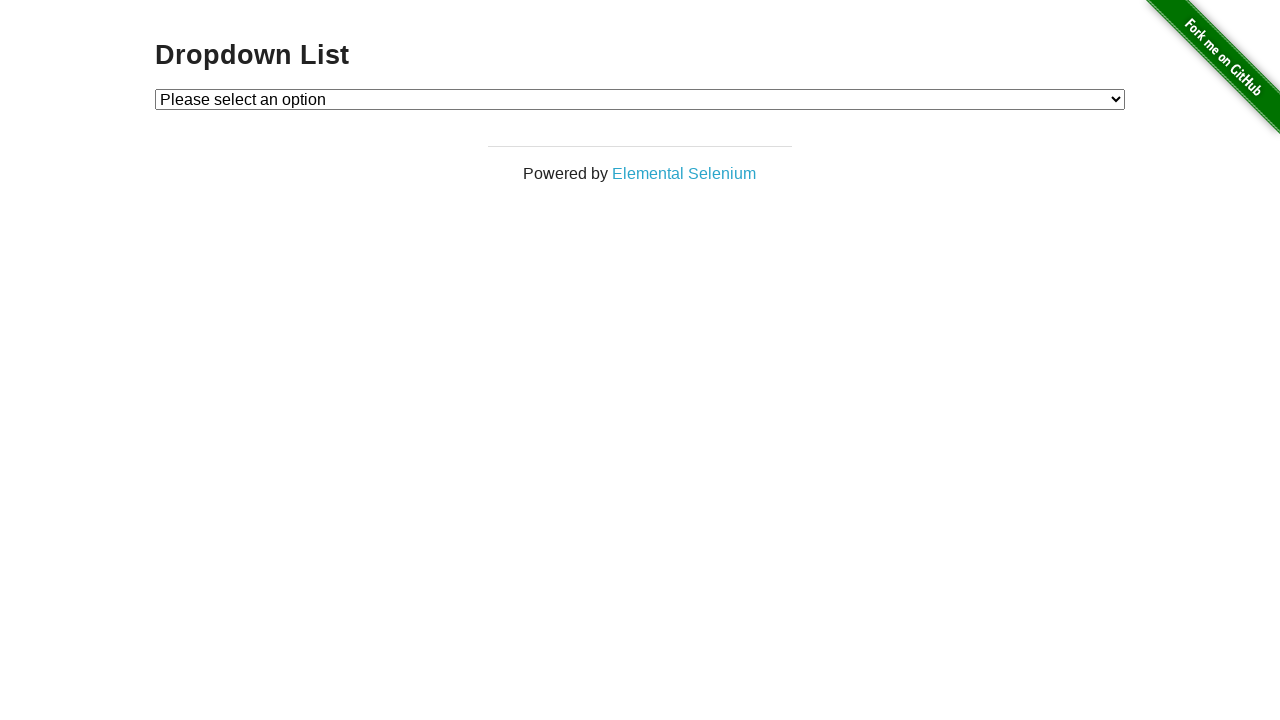

Selected Option 2 using value='2' attribute from dropdown on #dropdown
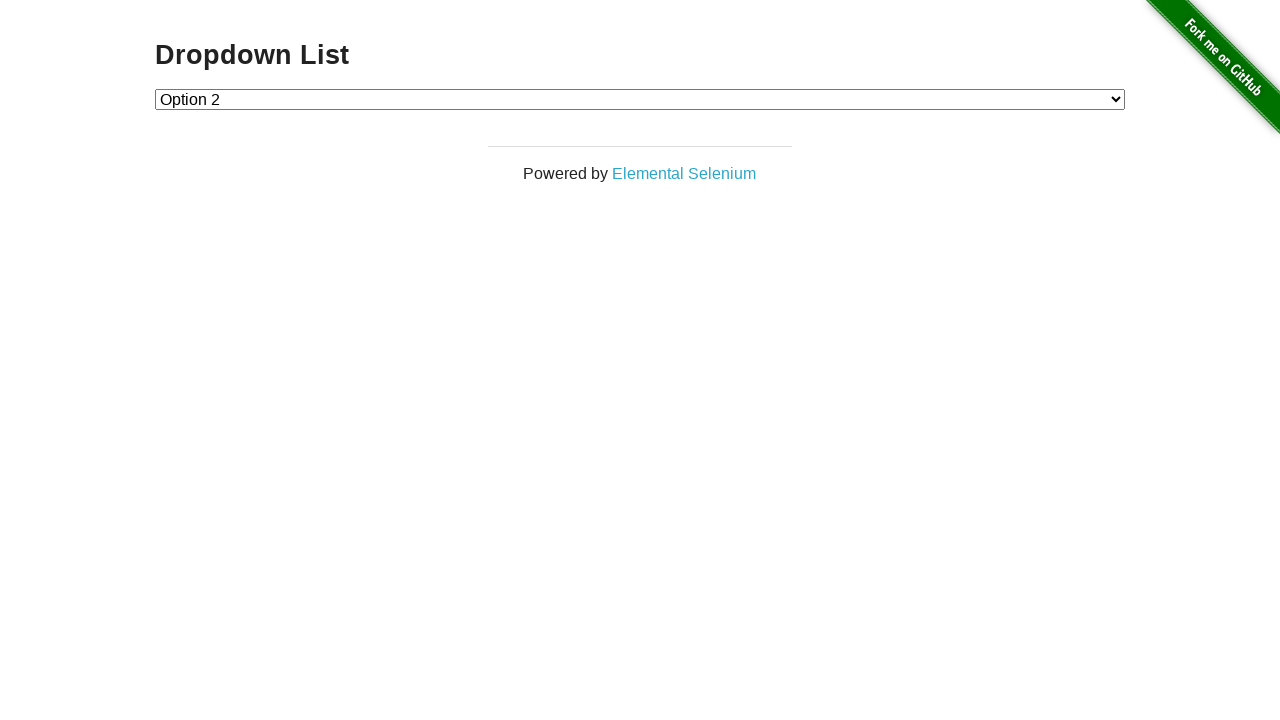

Retrieved the selected dropdown value
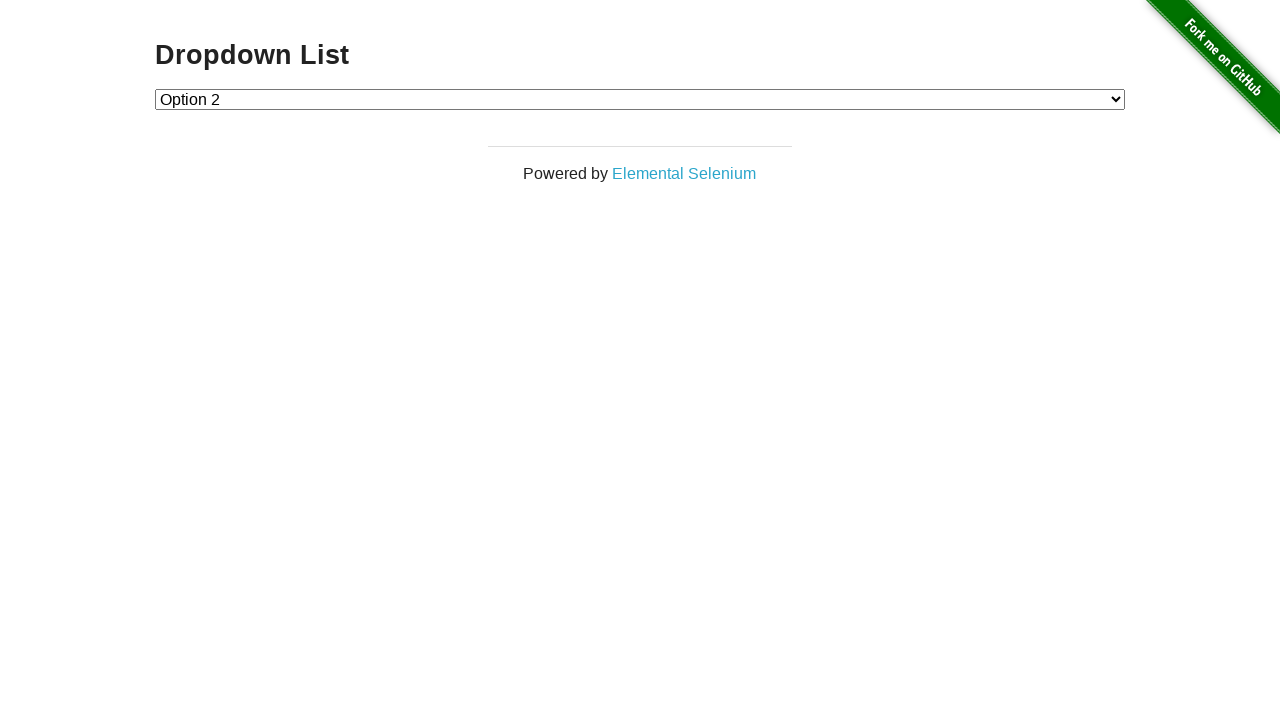

Verified that Option 2 is correctly selected (value='2')
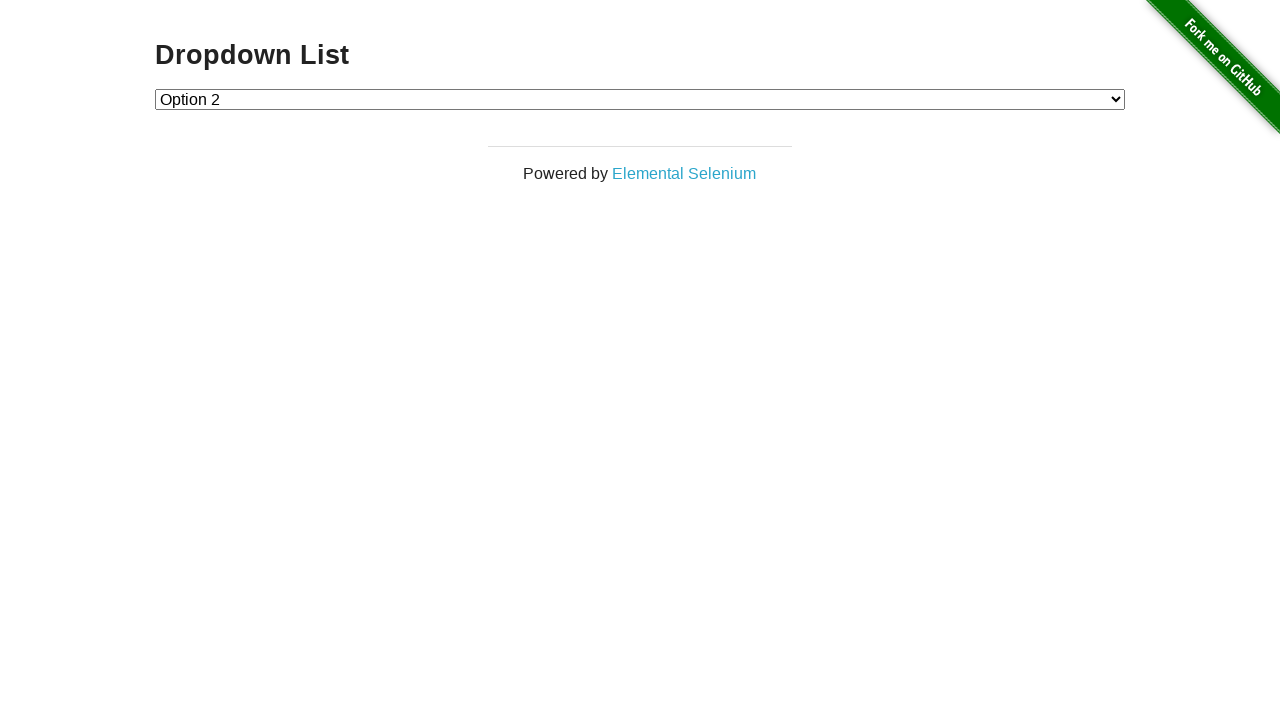

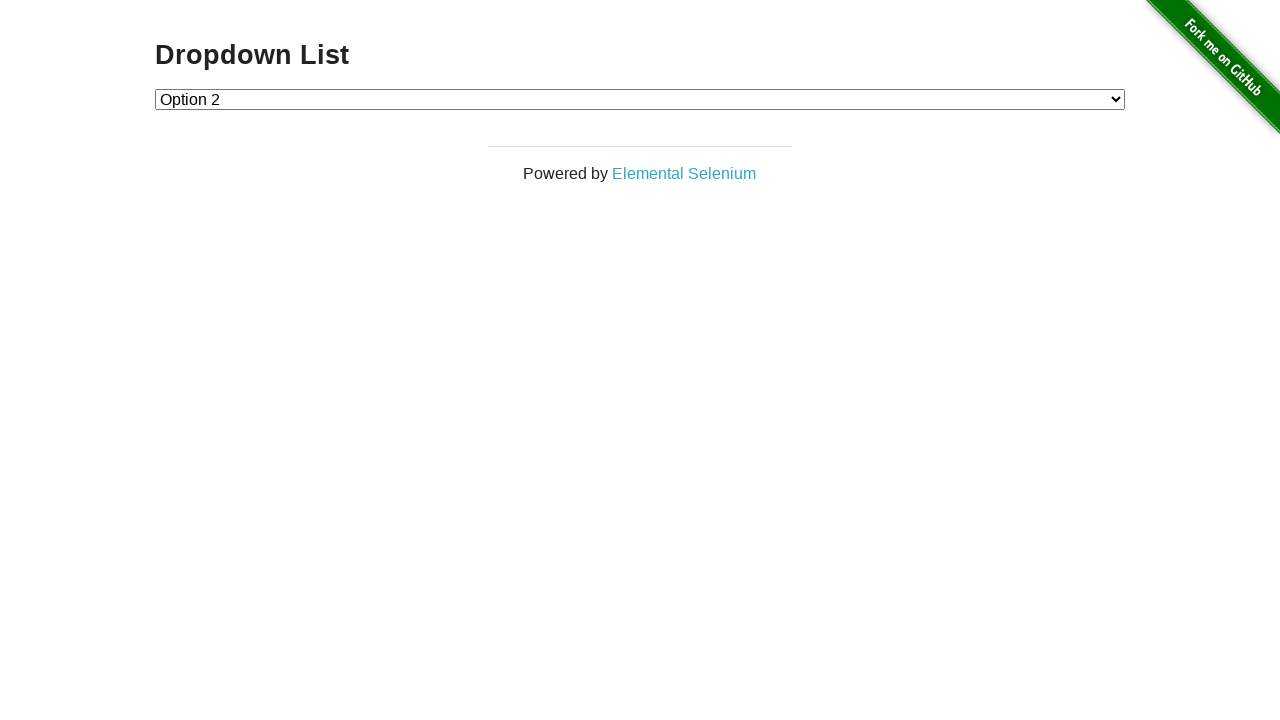